Tests navigation to a product category and verifies the Add to Cart button is displayed on a product page

Starting URL: https://www.demoblaze.com

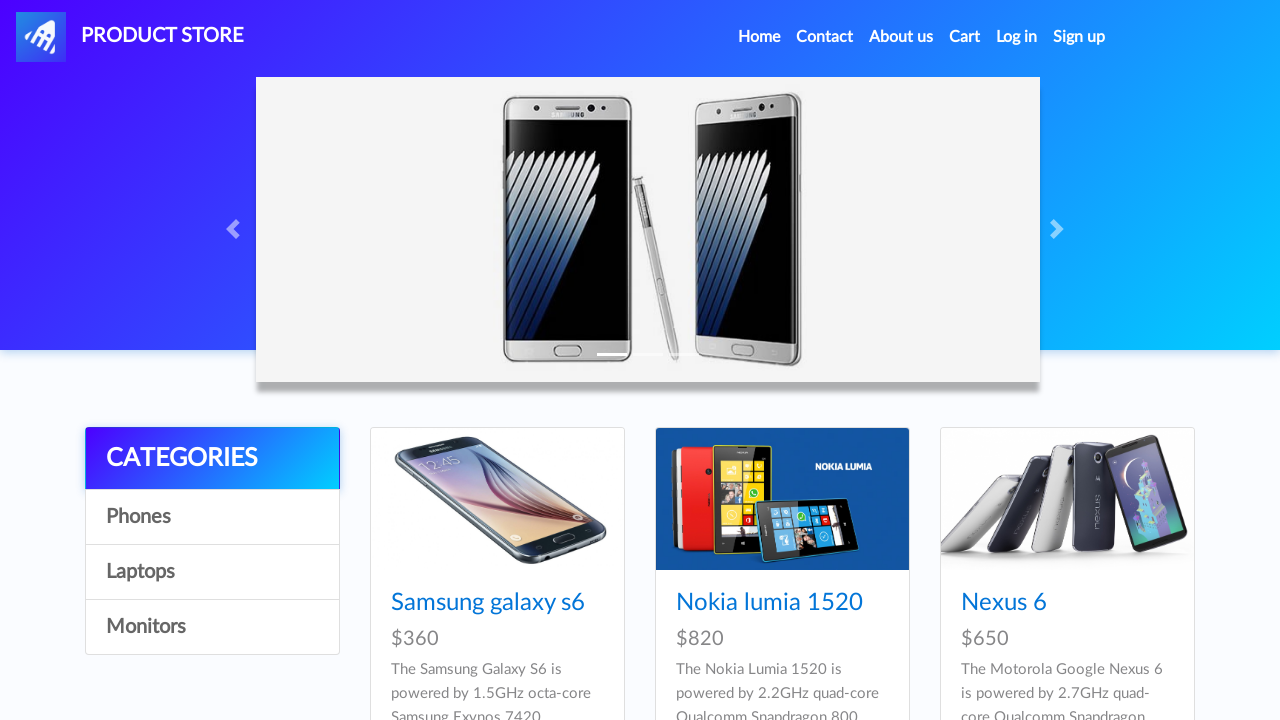

Clicked on Monitors category (4th item in list) at (212, 627) on div.list-group a:nth-child(4)
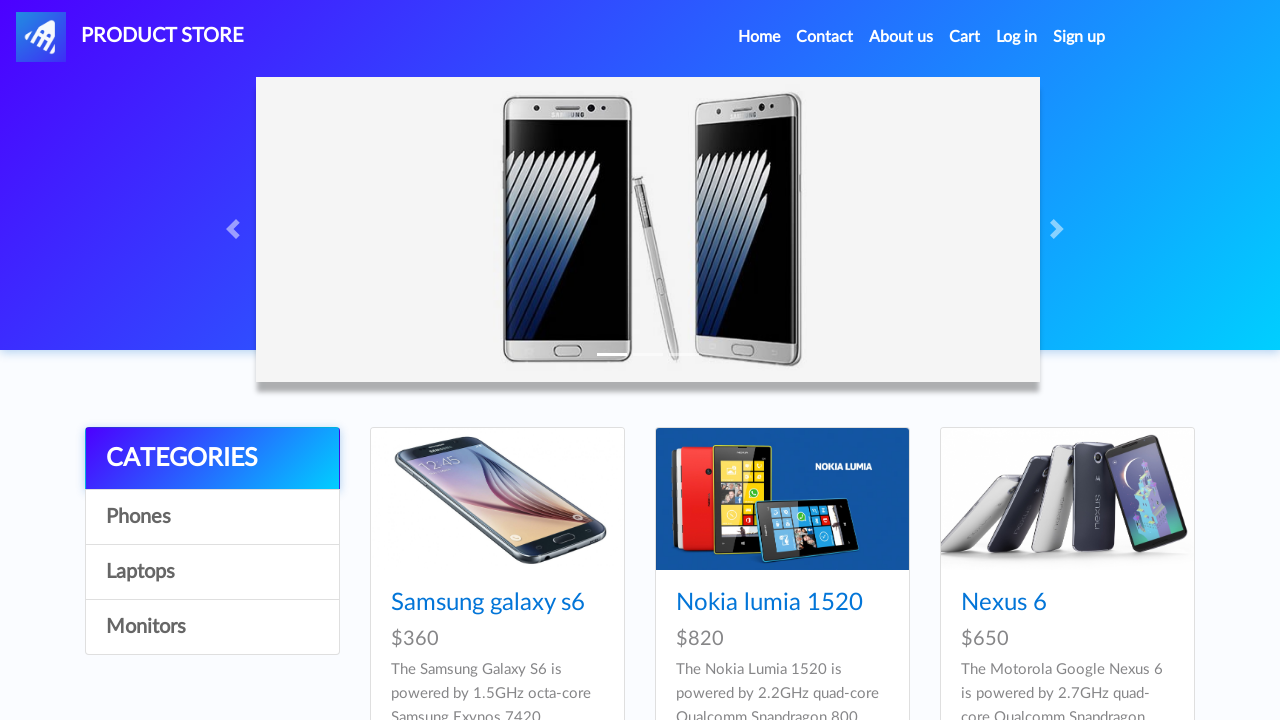

Product cards loaded on category page
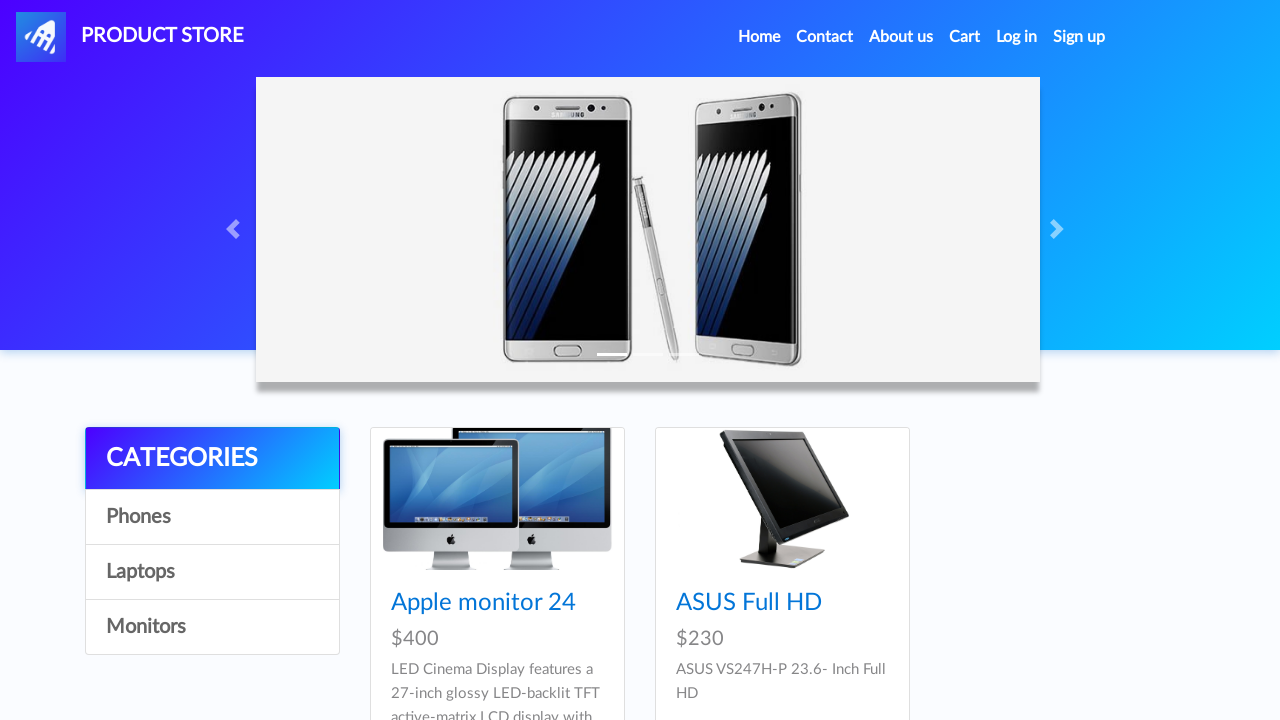

Clicked on product with ID 10 at (497, 499) on a[href='prod.html?idp_=10']
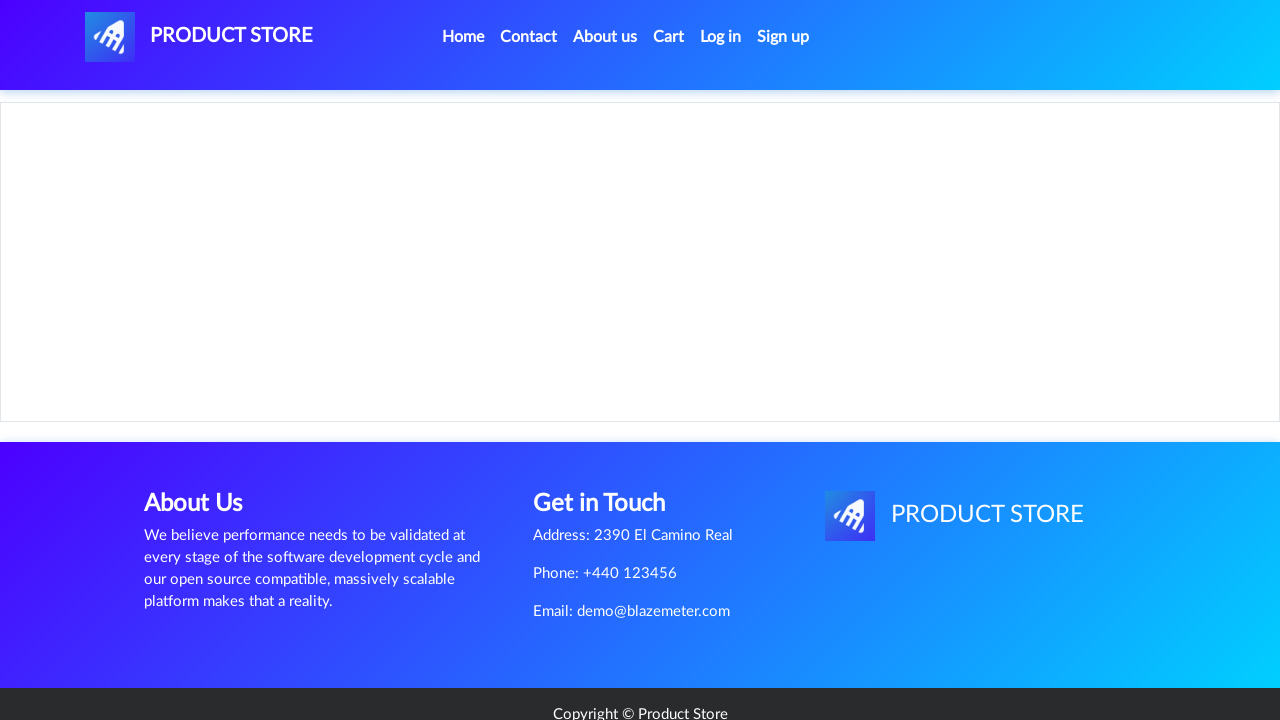

Add to Cart button is visible on product page
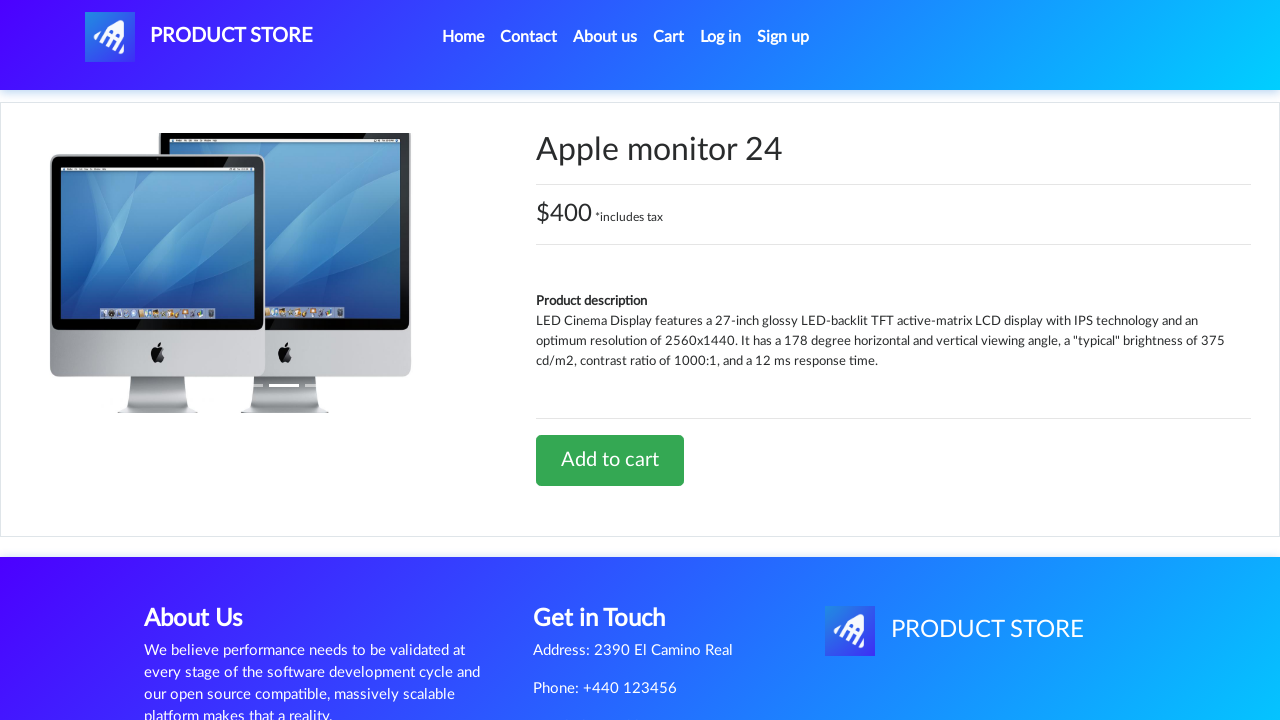

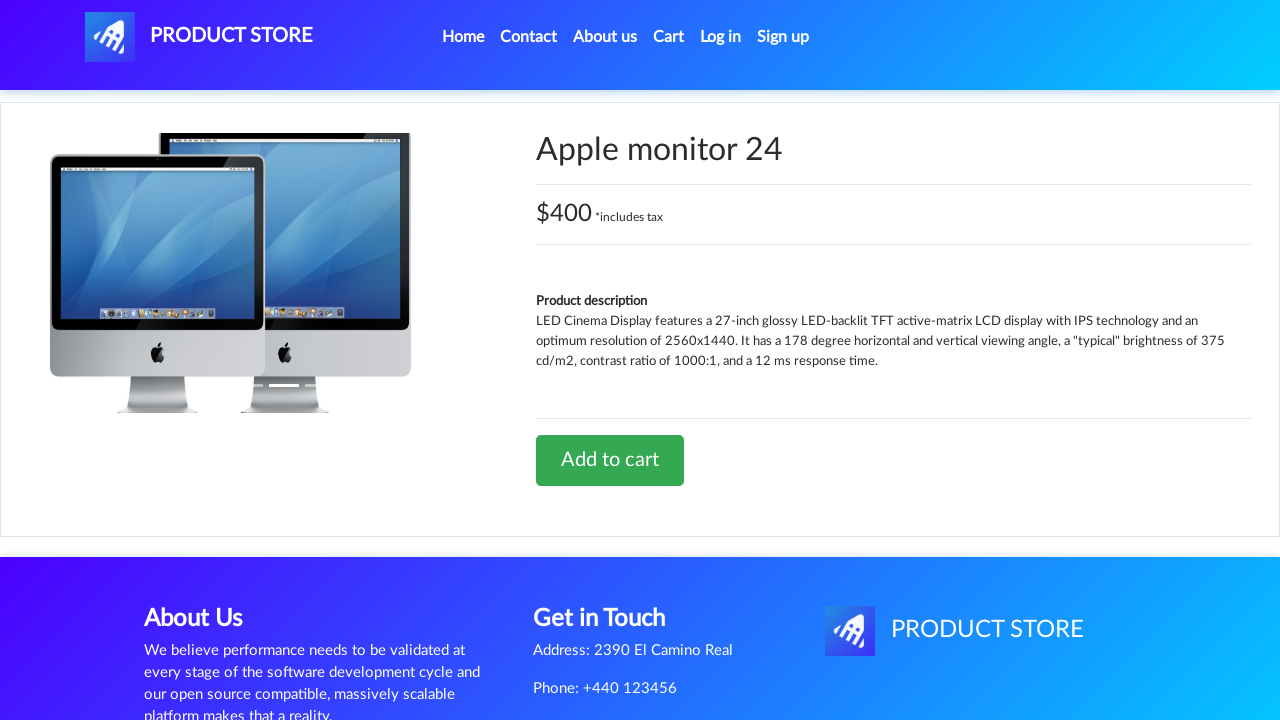